Tests a slow calculator web application by setting a delay value, performing an addition operation (7 + 8), and verifying the result equals 15

Starting URL: https://bonigarcia.dev/selenium-webdriver-java/slow-calculator.html

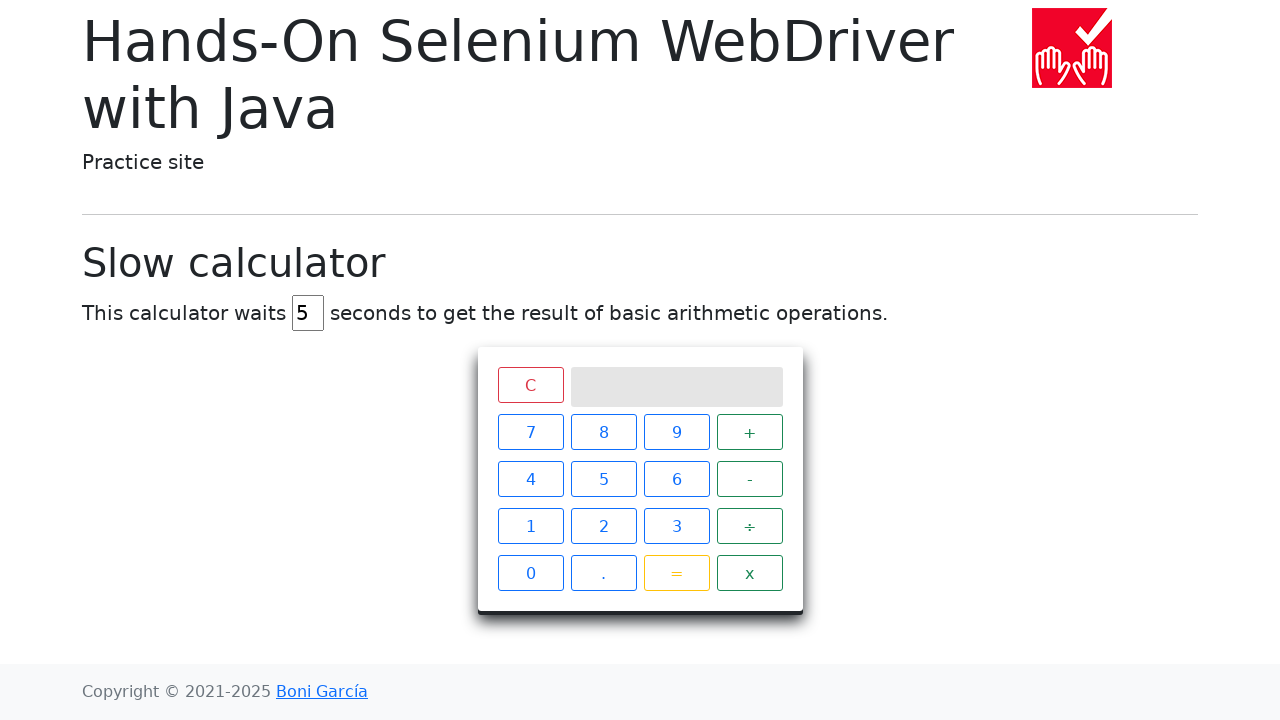

Navigated to slow calculator application
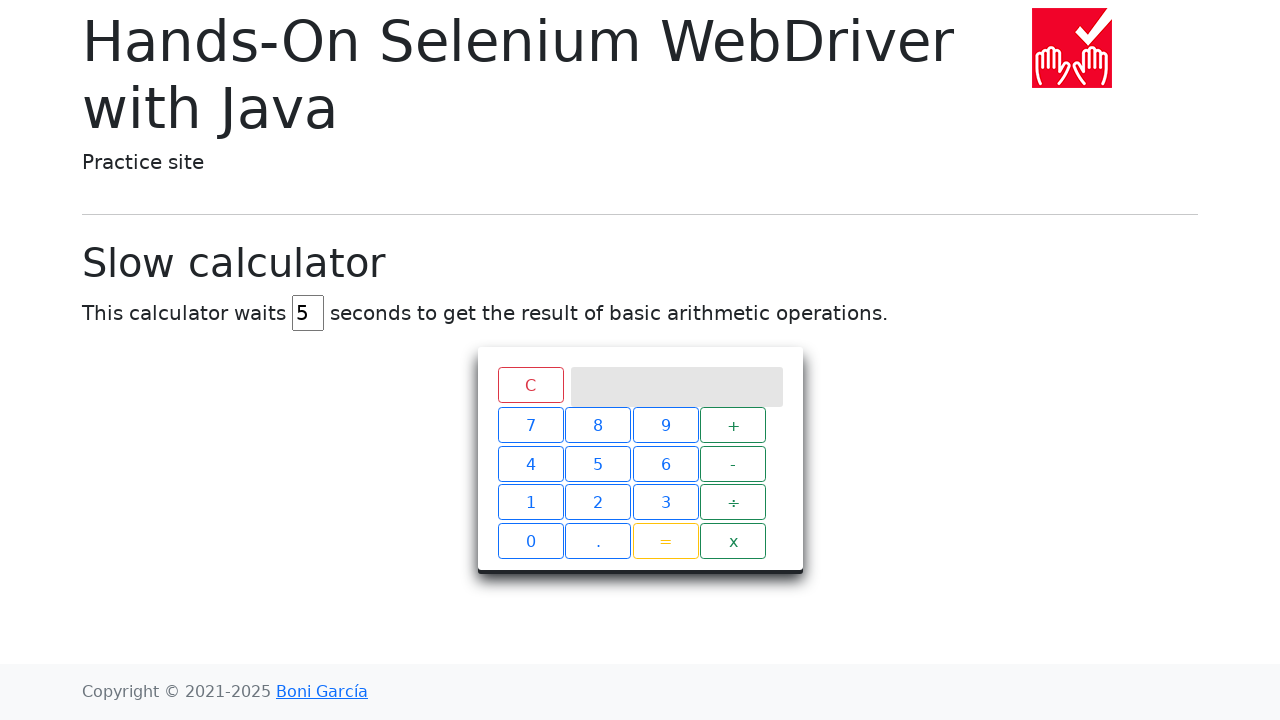

Cleared the delay input field on #delay
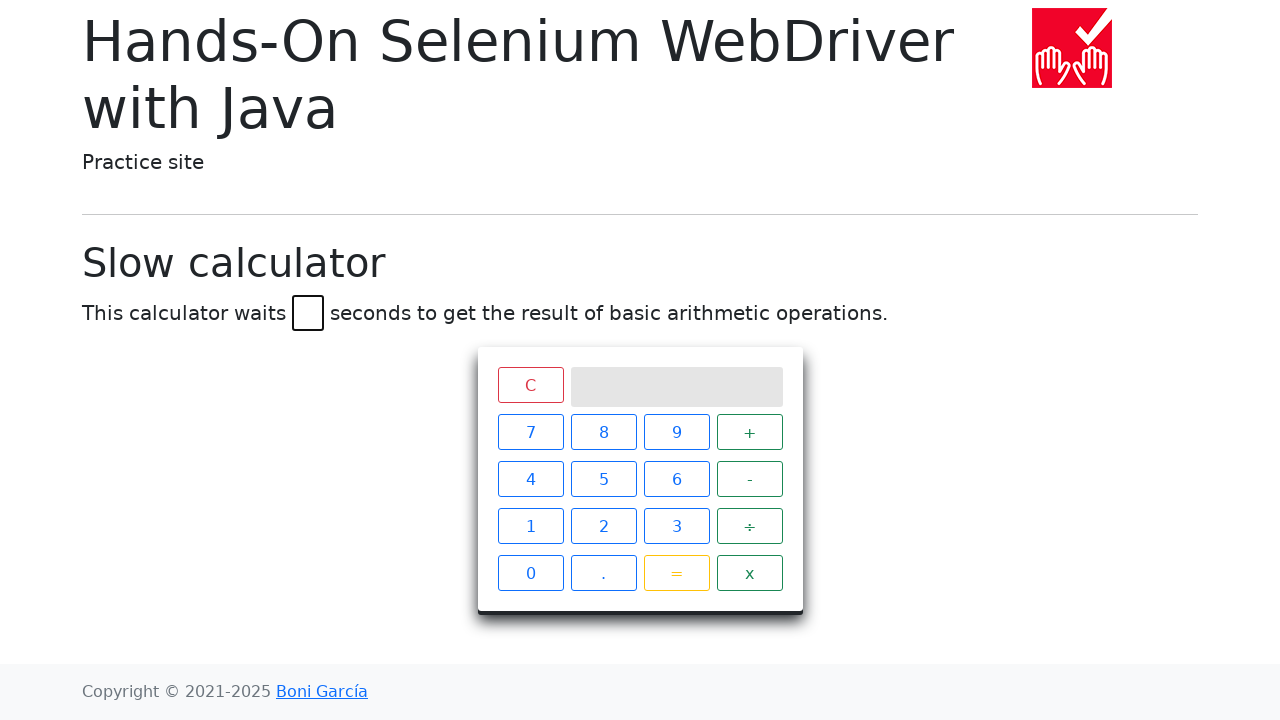

Set delay to 45 seconds on #delay
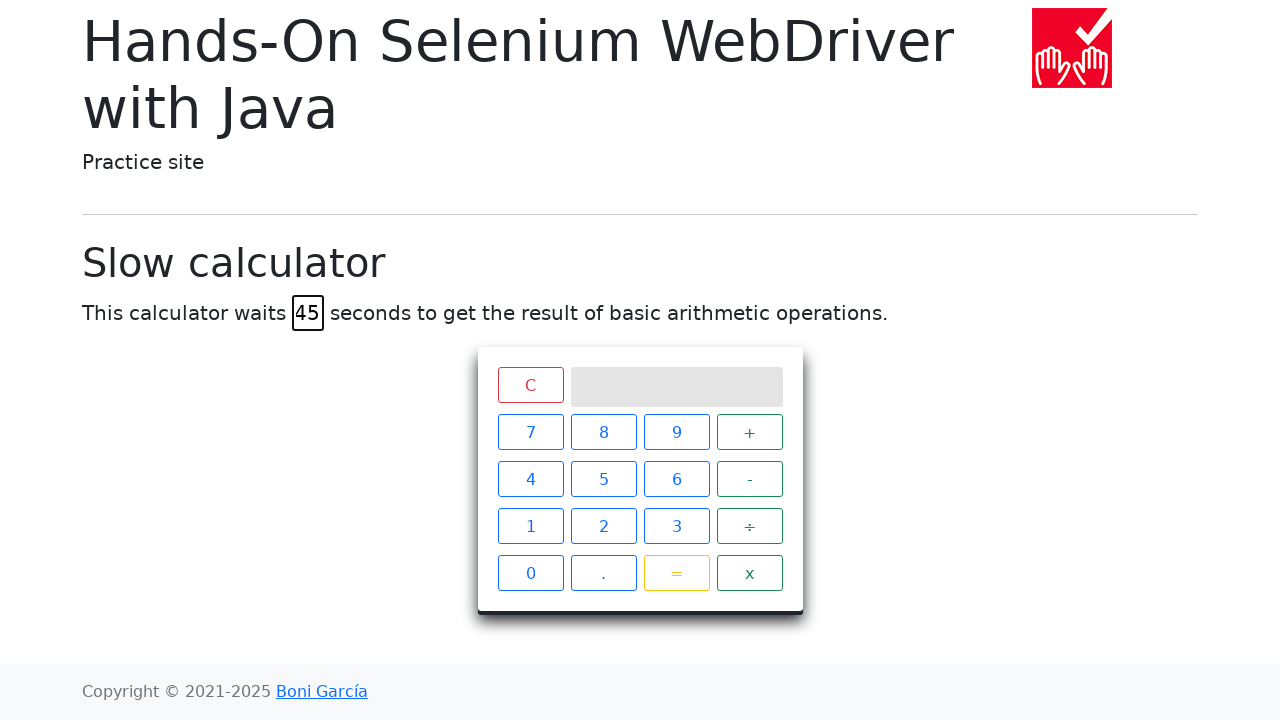

Clicked number 7 at (530, 432) on xpath=//span[text() = '7']
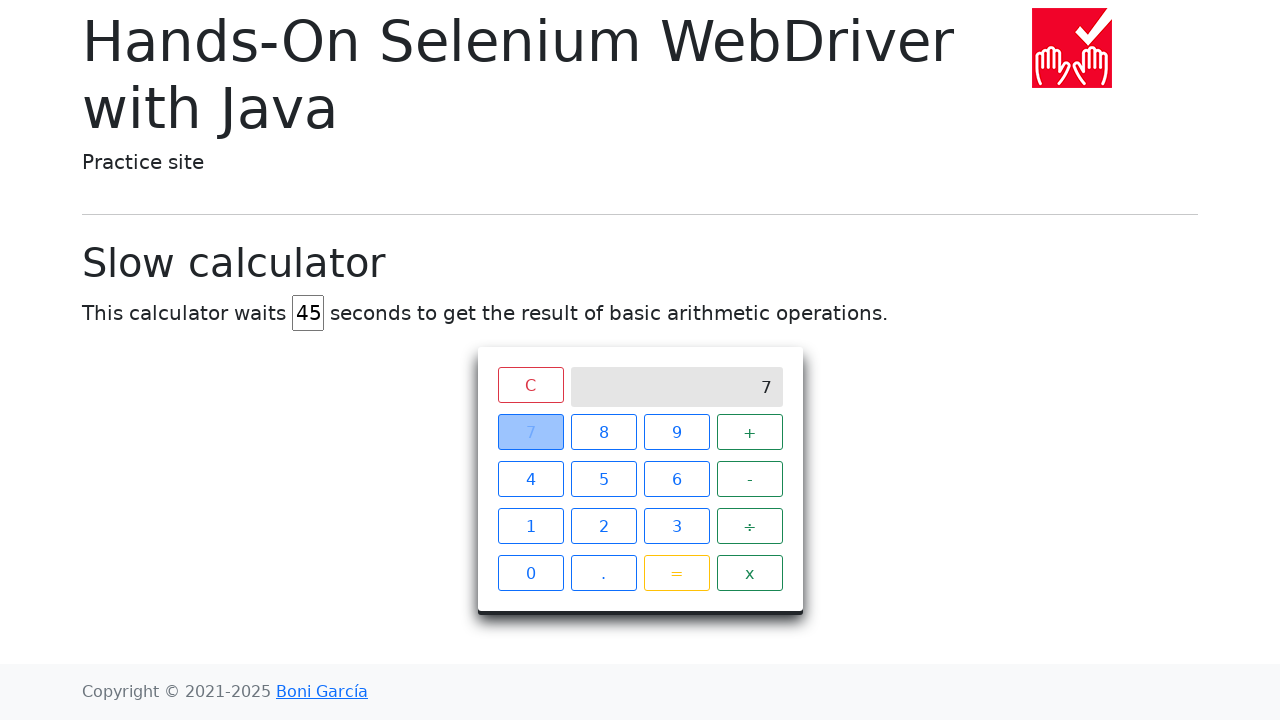

Clicked plus operator at (750, 432) on xpath=//span[text() = '+']
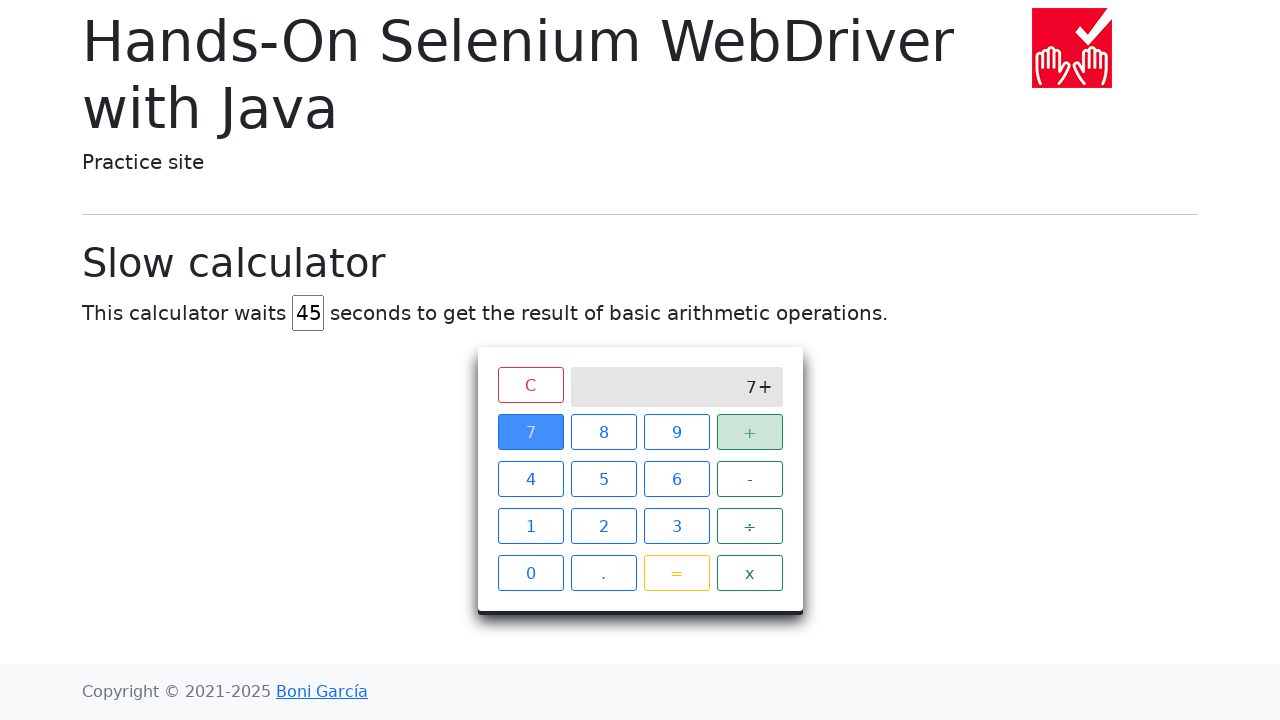

Clicked number 8 at (604, 432) on xpath=//span[text() = '8']
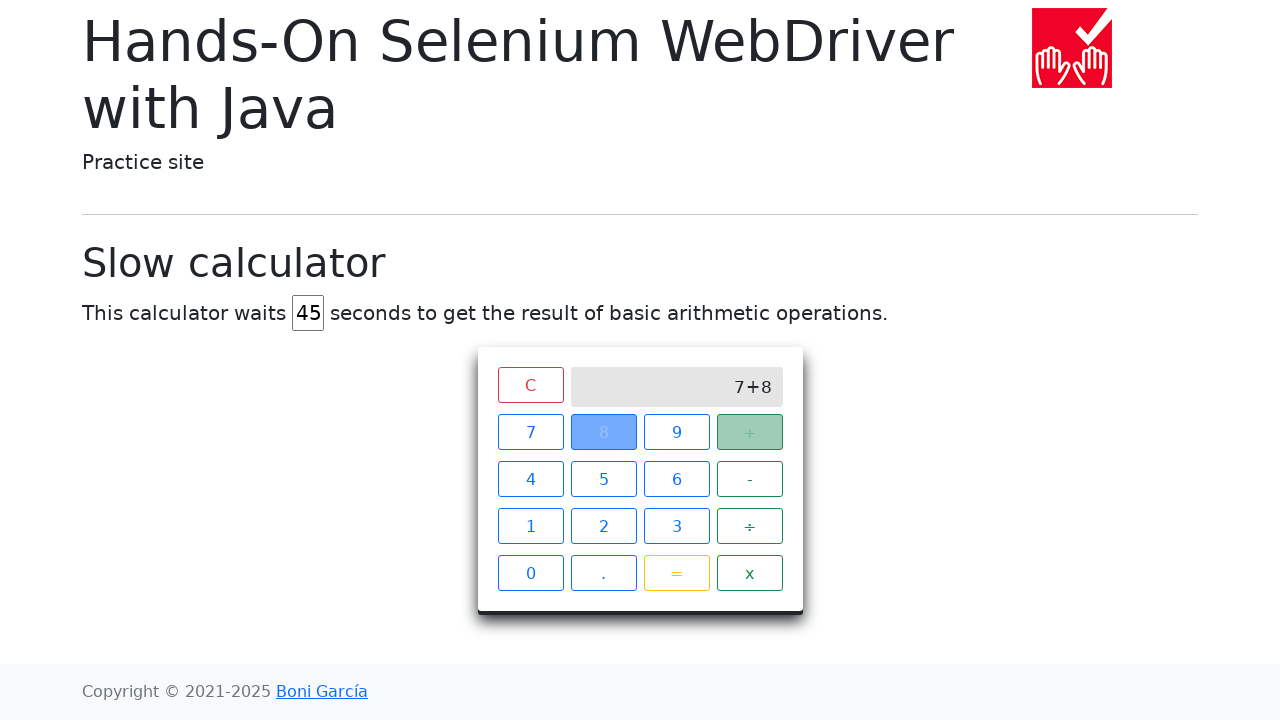

Clicked equals button to perform calculation at (676, 573) on xpath=//span[text() = '=']
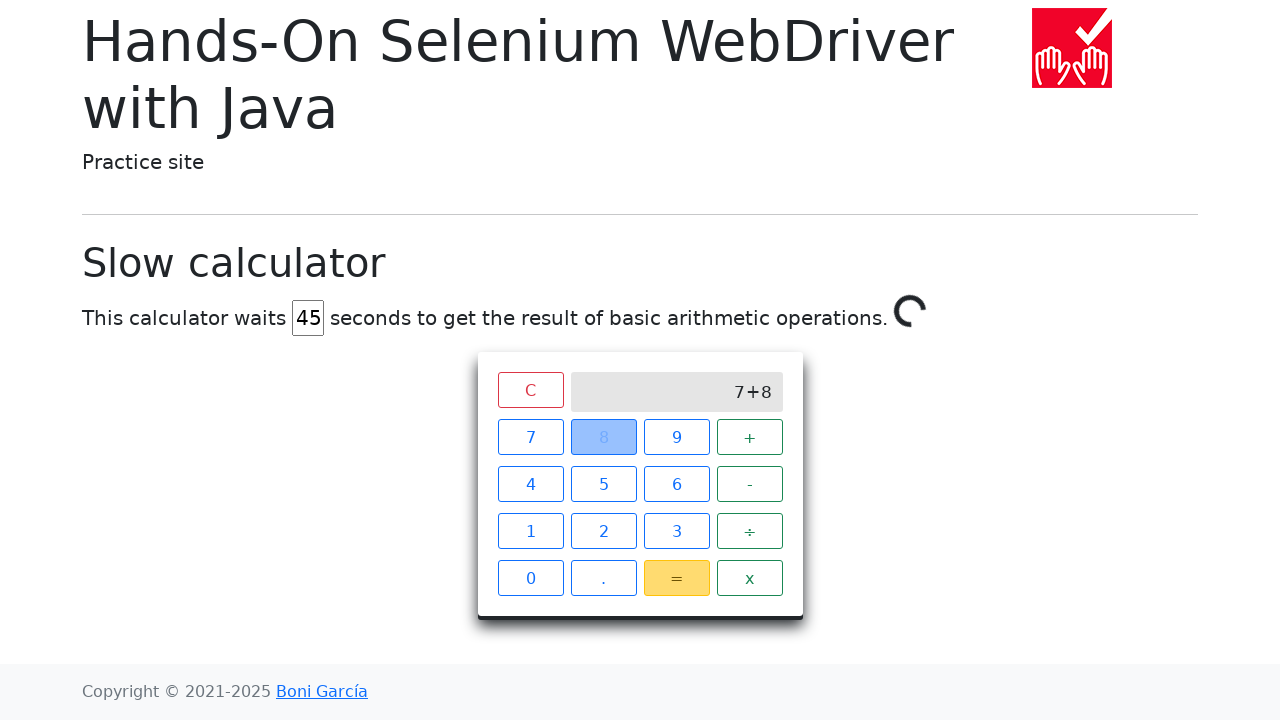

Waited 45 seconds for slow calculation to complete
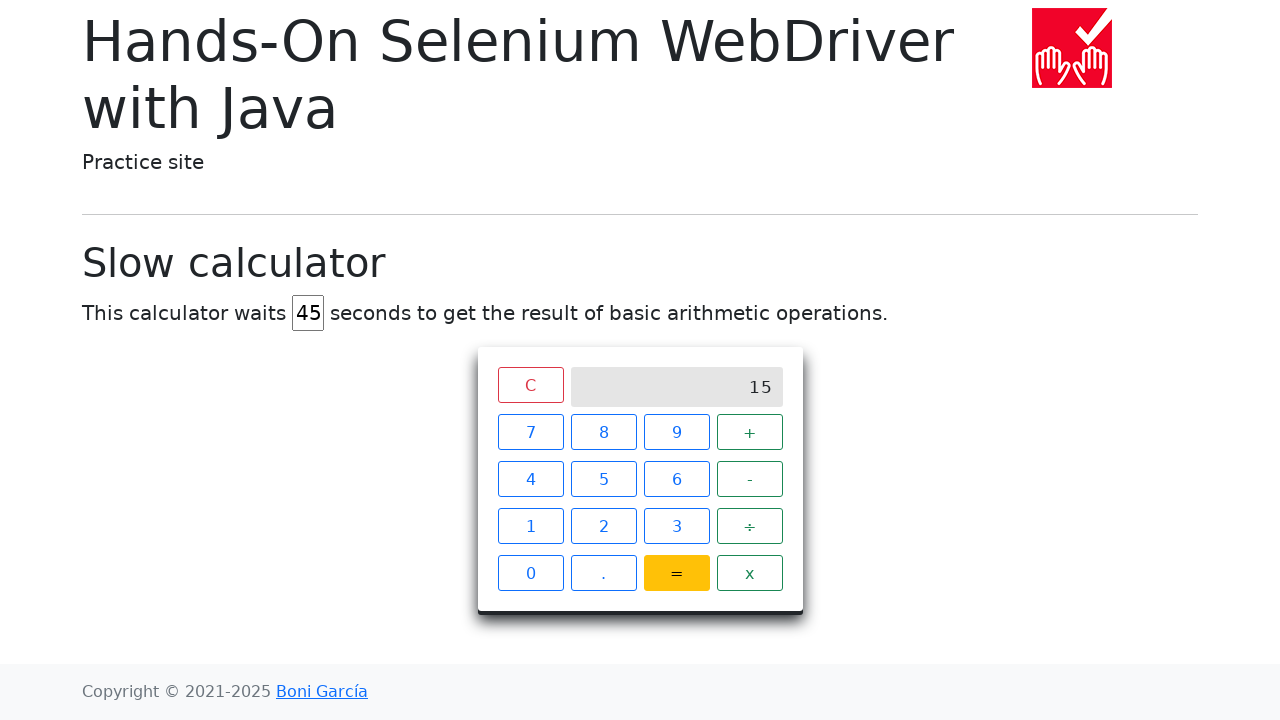

Retrieved result from calculator screen: 15
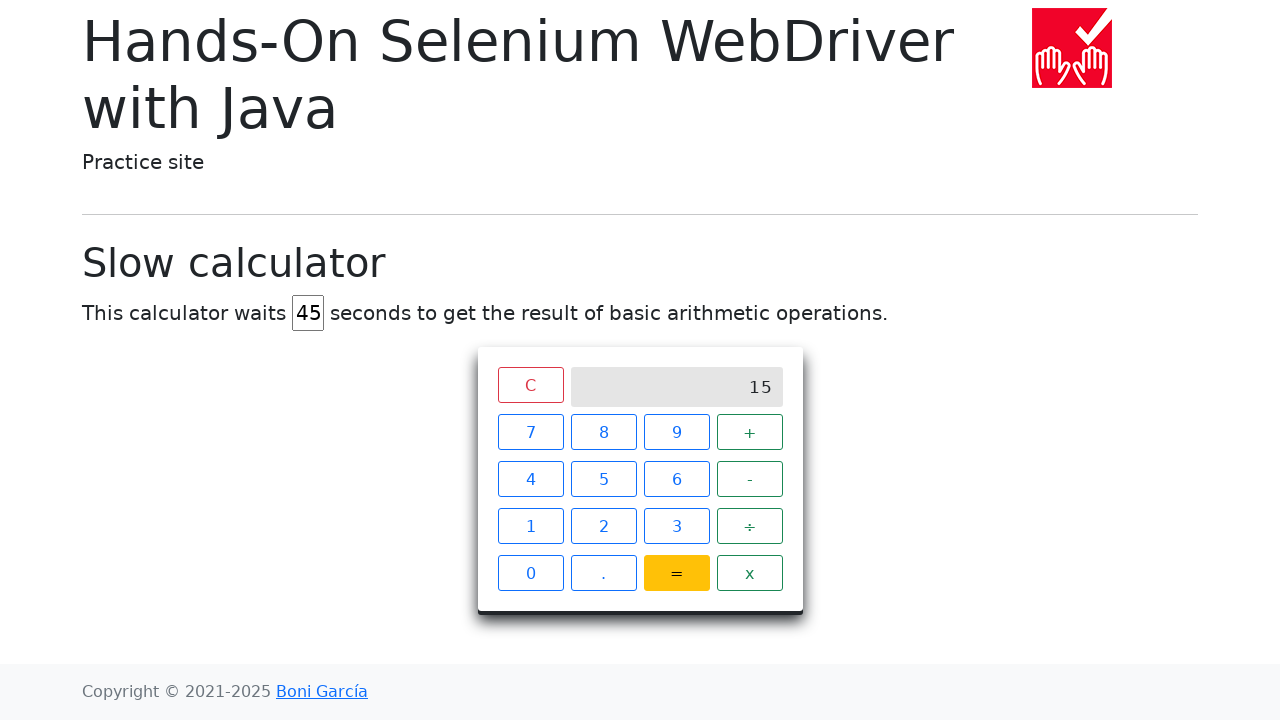

Assertion passed: result equals 15
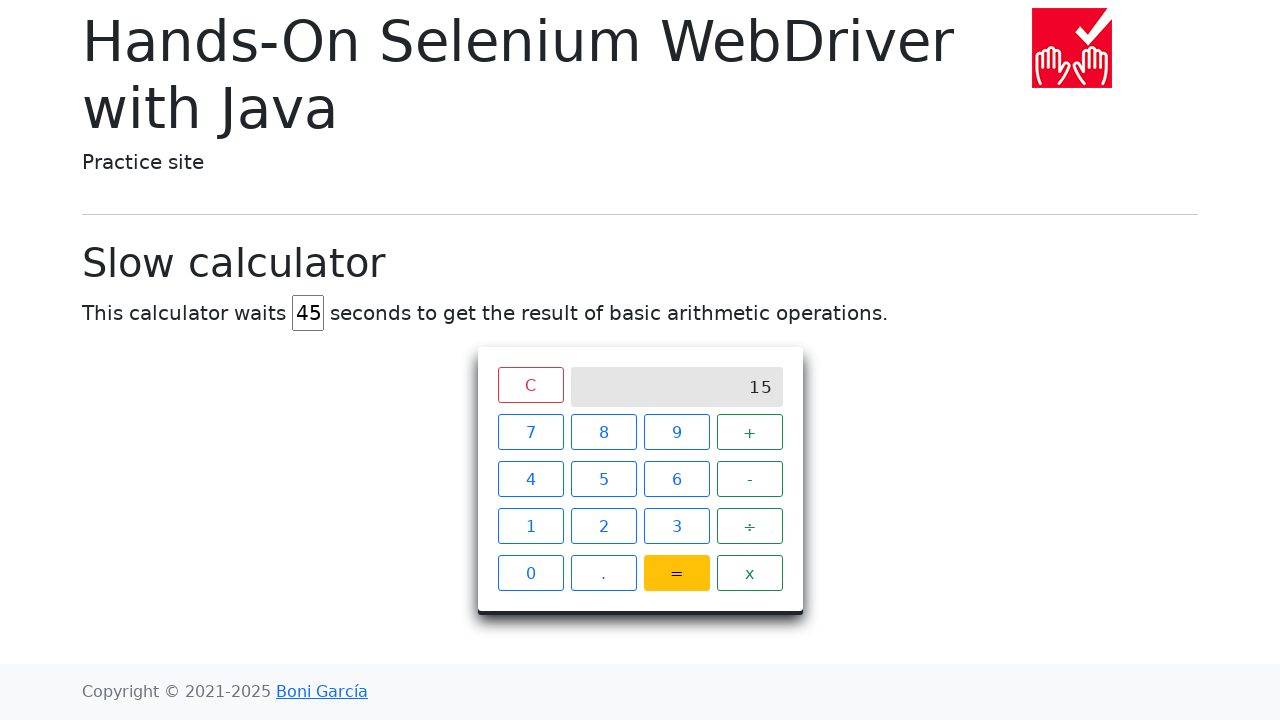

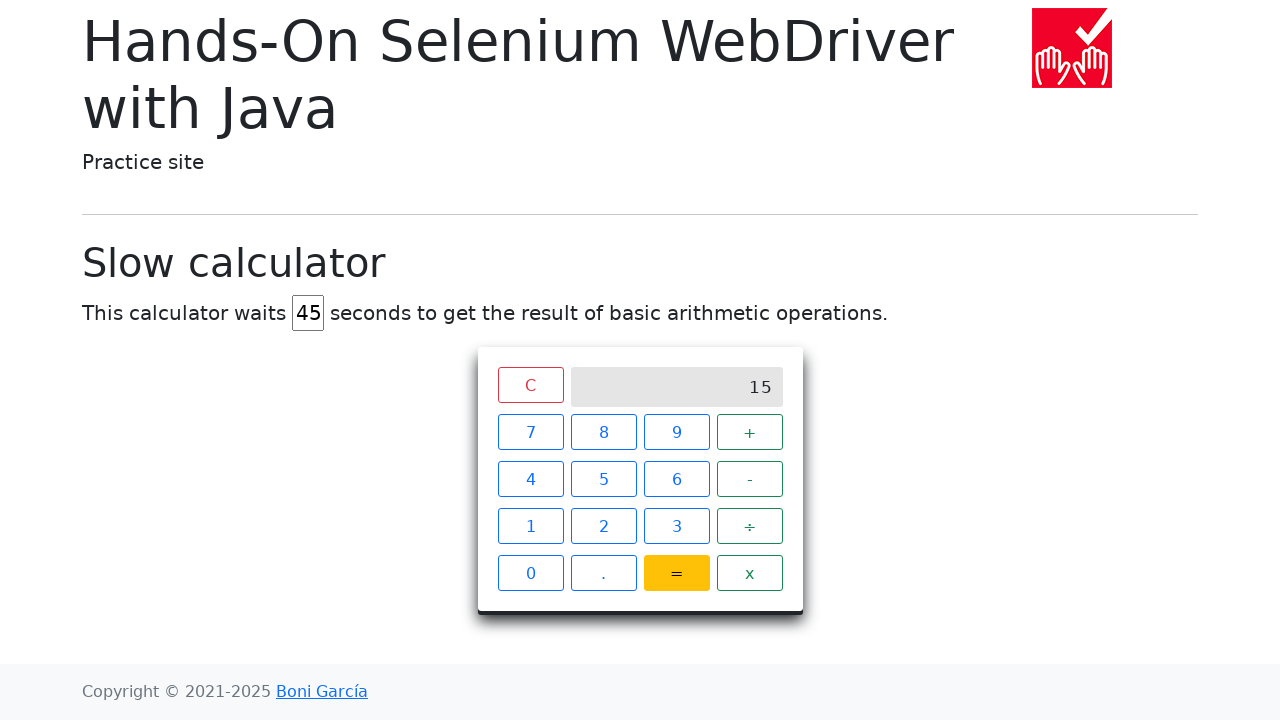